Tests the add/remove elements functionality by clicking the "Add Element" button 5 times and verifying that delete buttons are created

Starting URL: https://the-internet.herokuapp.com/add_remove_elements/

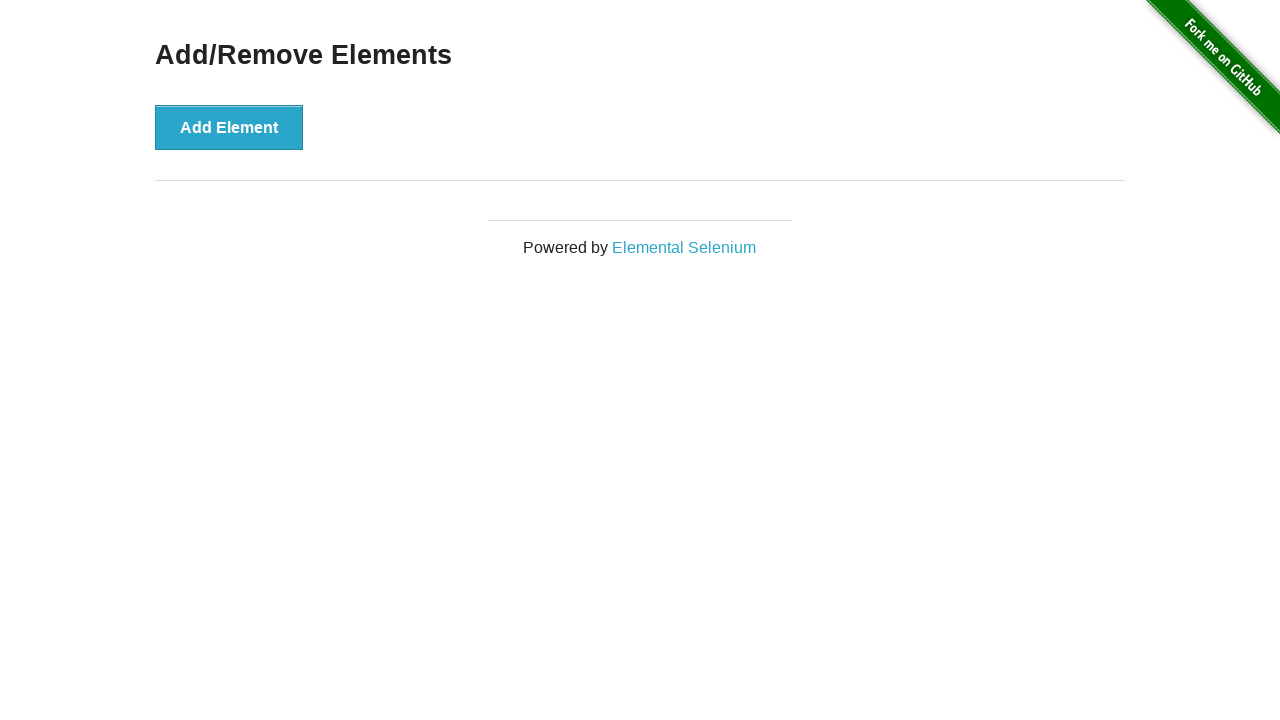

Navigated to add/remove elements page
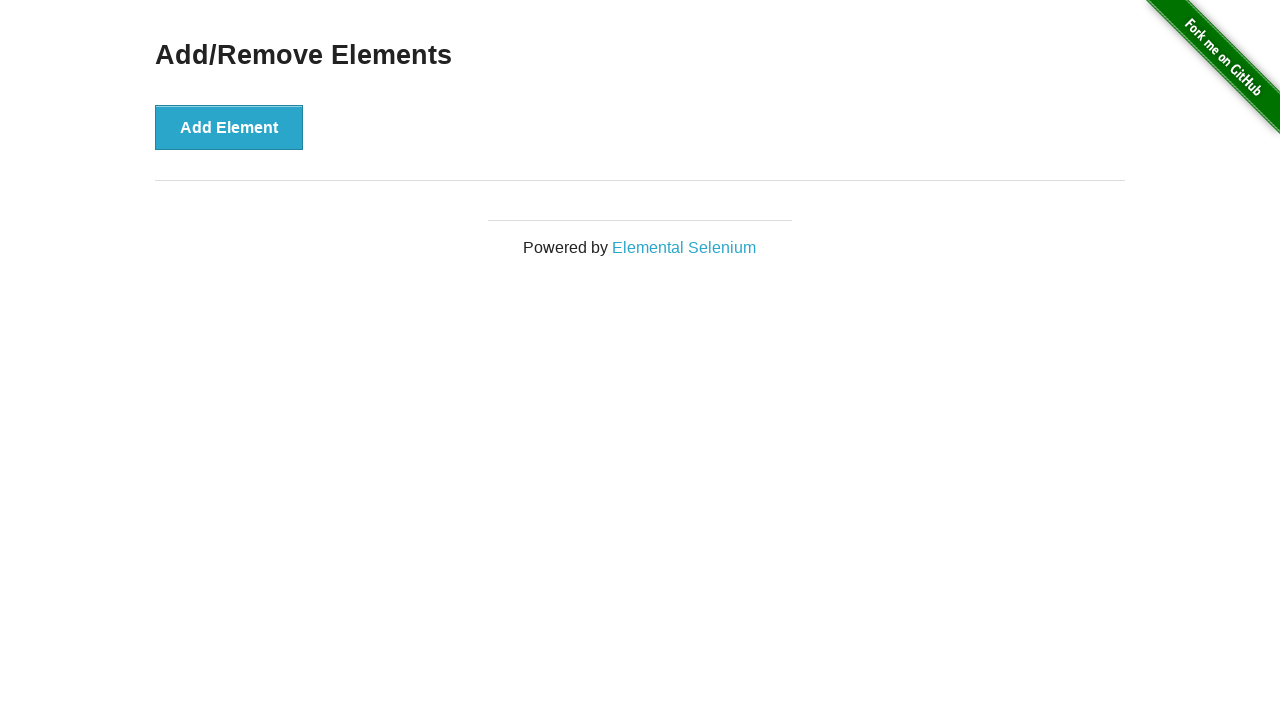

Clicked 'Add Element' button (iteration 1/5) at (229, 127) on button:has-text('Add Element')
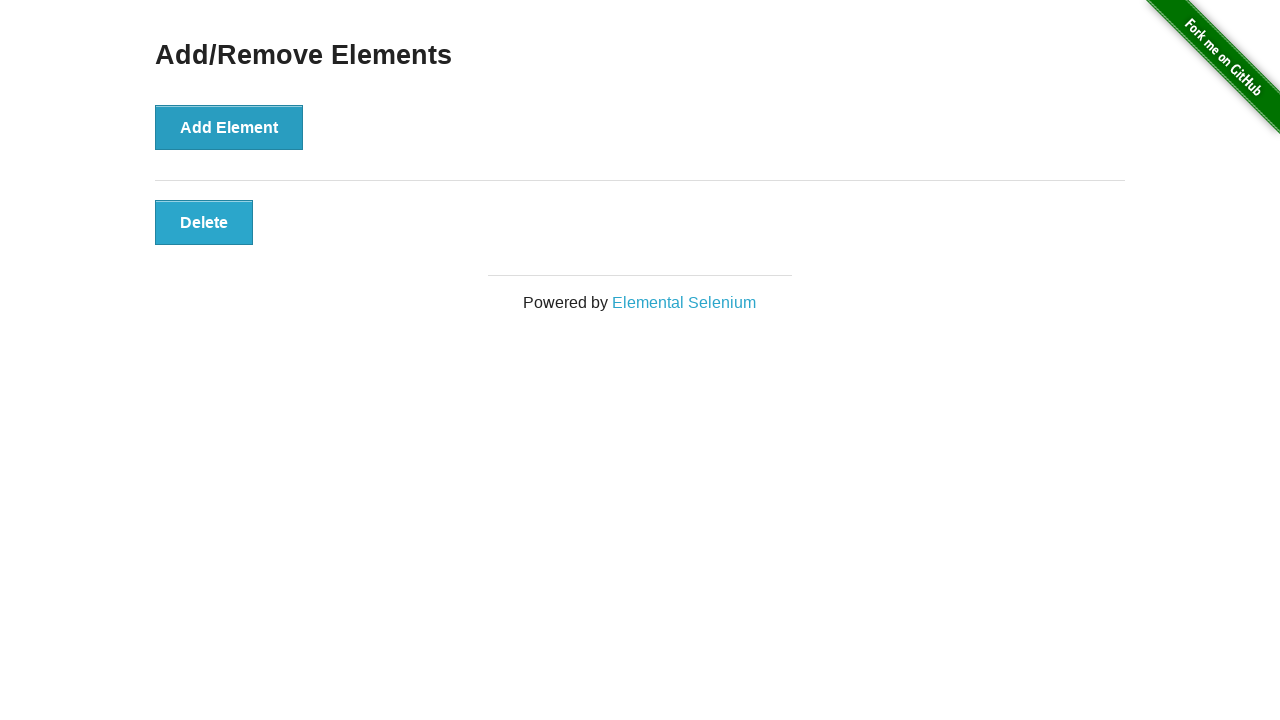

Clicked 'Add Element' button (iteration 2/5) at (229, 127) on button:has-text('Add Element')
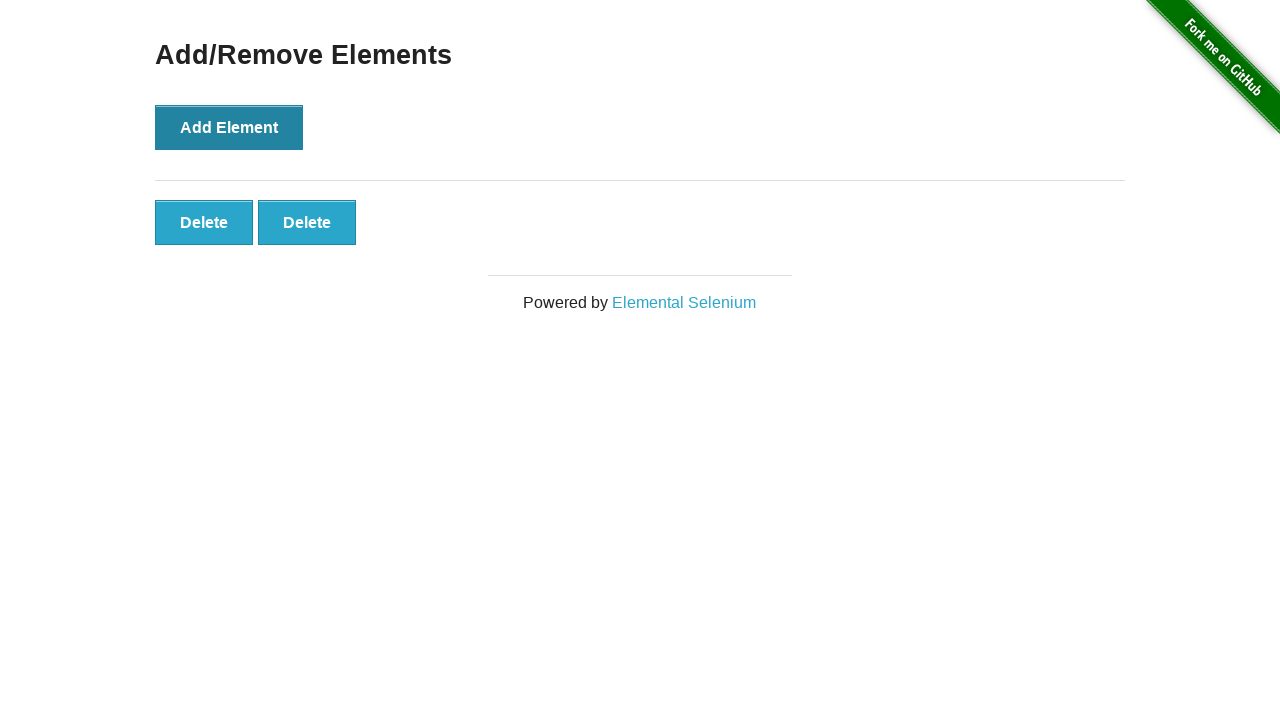

Clicked 'Add Element' button (iteration 3/5) at (229, 127) on button:has-text('Add Element')
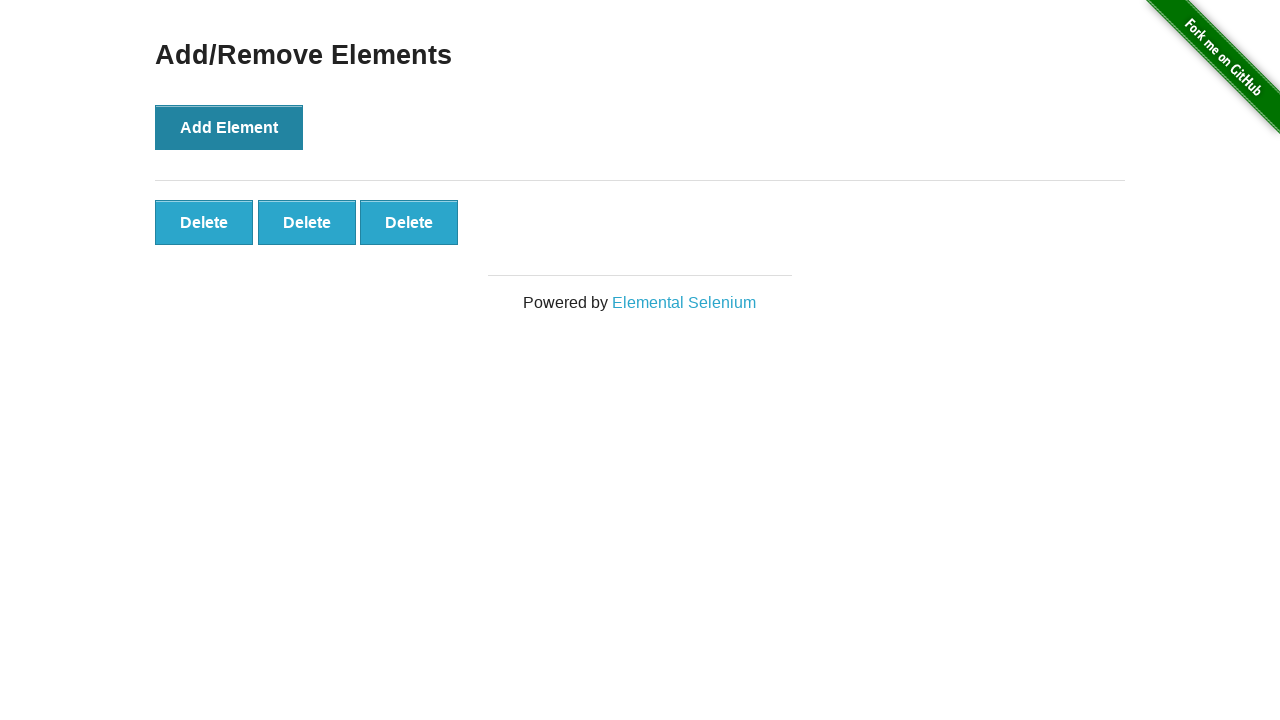

Clicked 'Add Element' button (iteration 4/5) at (229, 127) on button:has-text('Add Element')
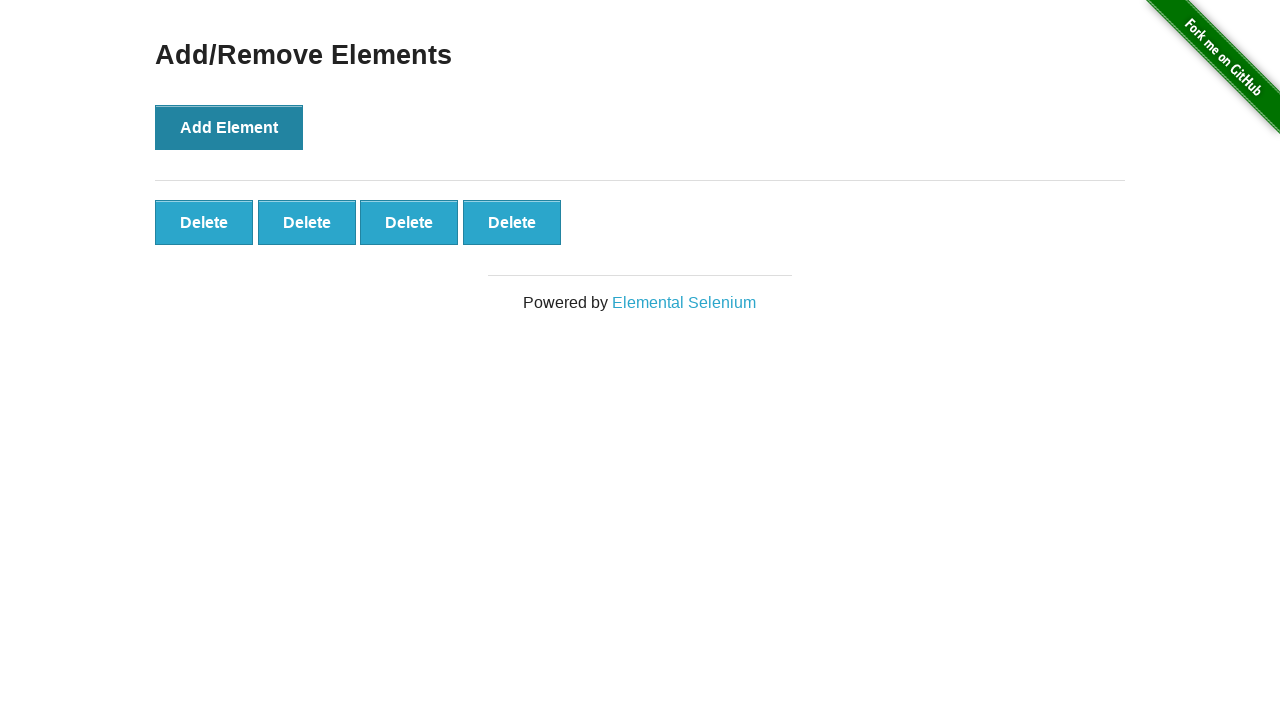

Clicked 'Add Element' button (iteration 5/5) at (229, 127) on button:has-text('Add Element')
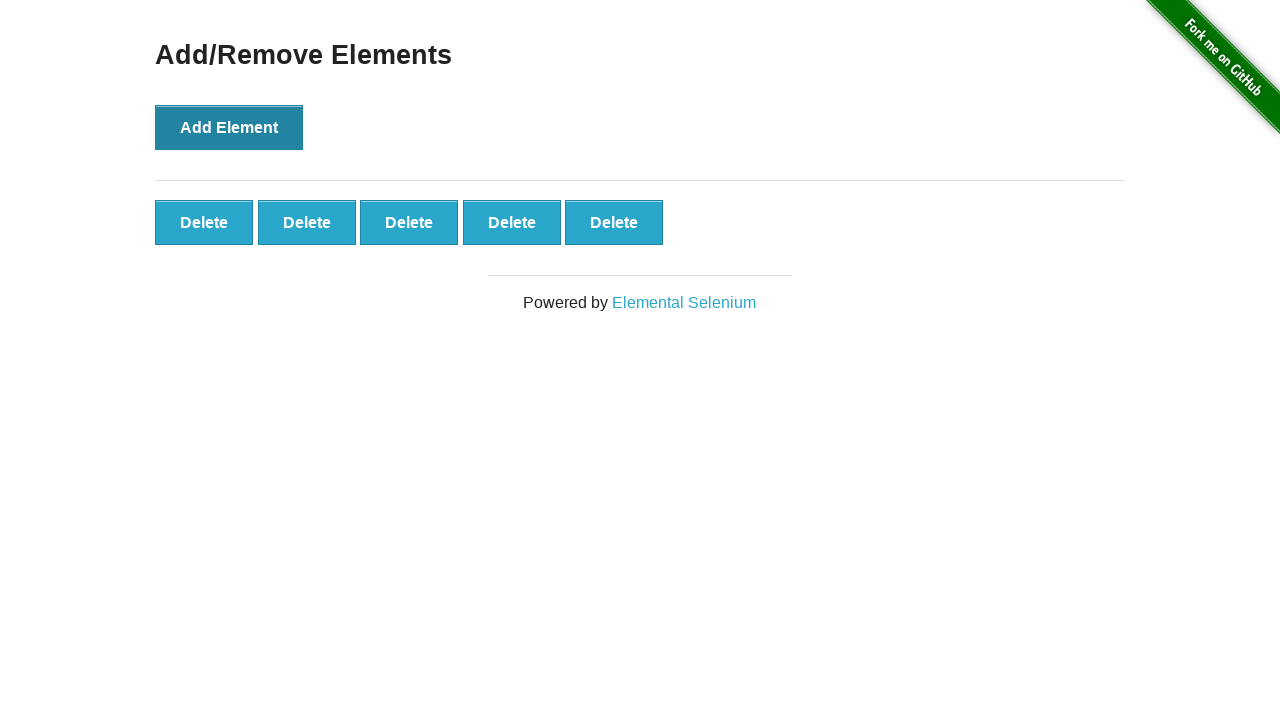

Delete buttons appeared after adding 5 elements
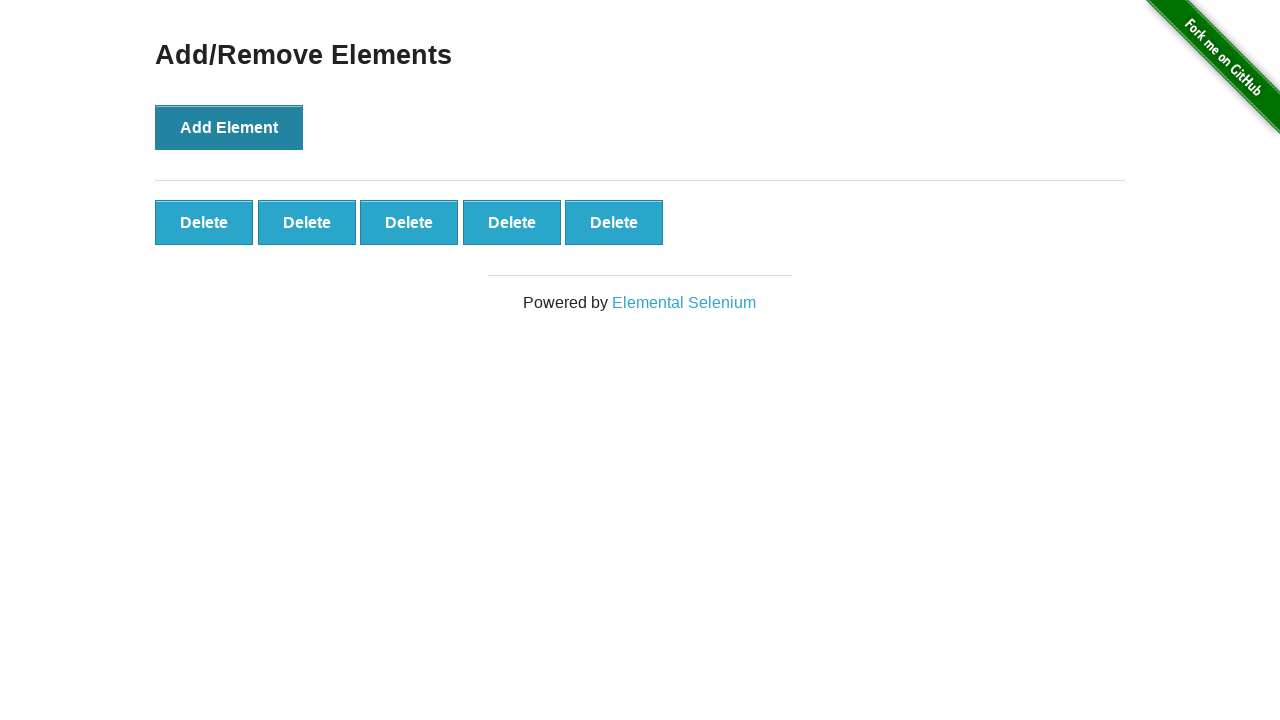

Verified that exactly 5 delete buttons are present
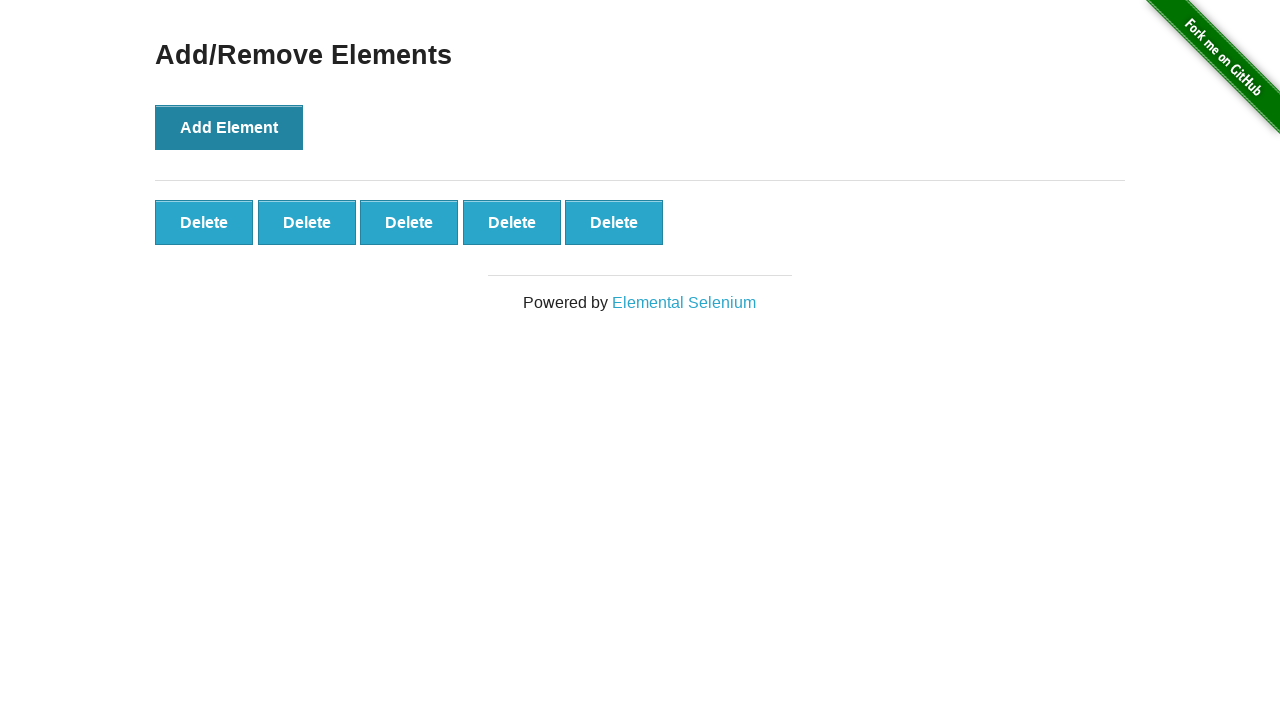

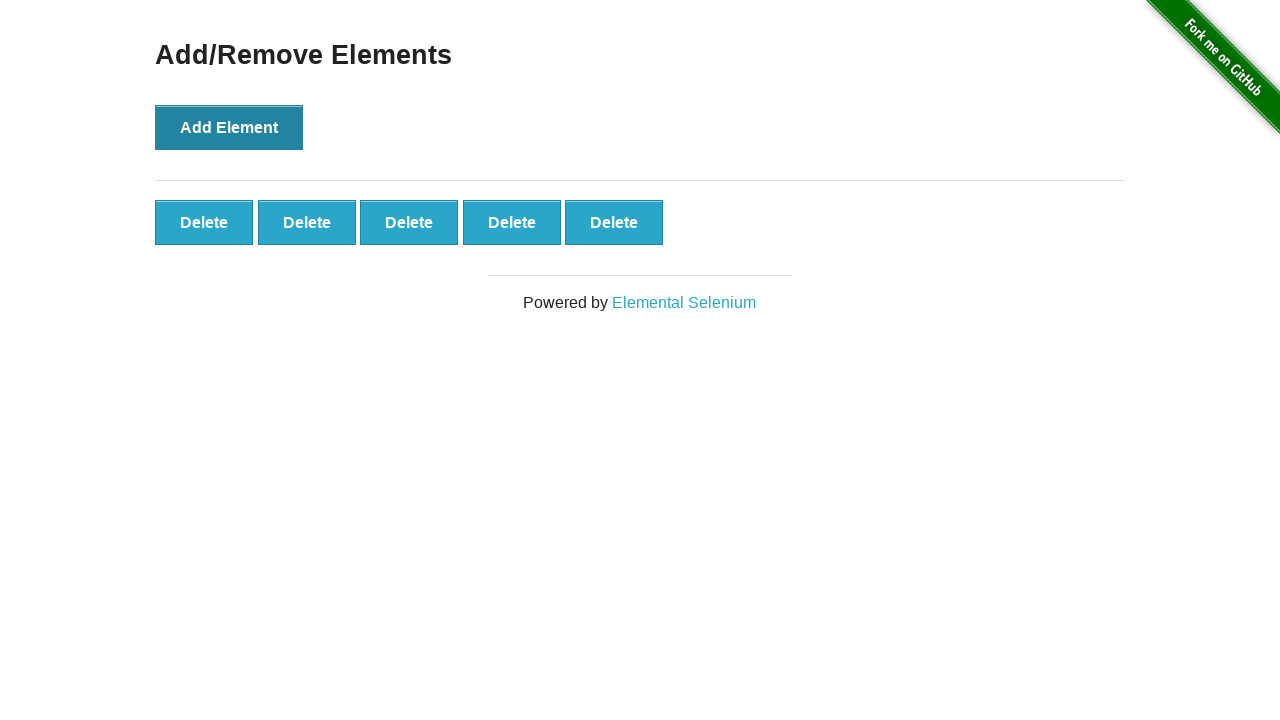